Navigates to YouTube and retrieves the page title and URL

Starting URL: https://www.youtube.com

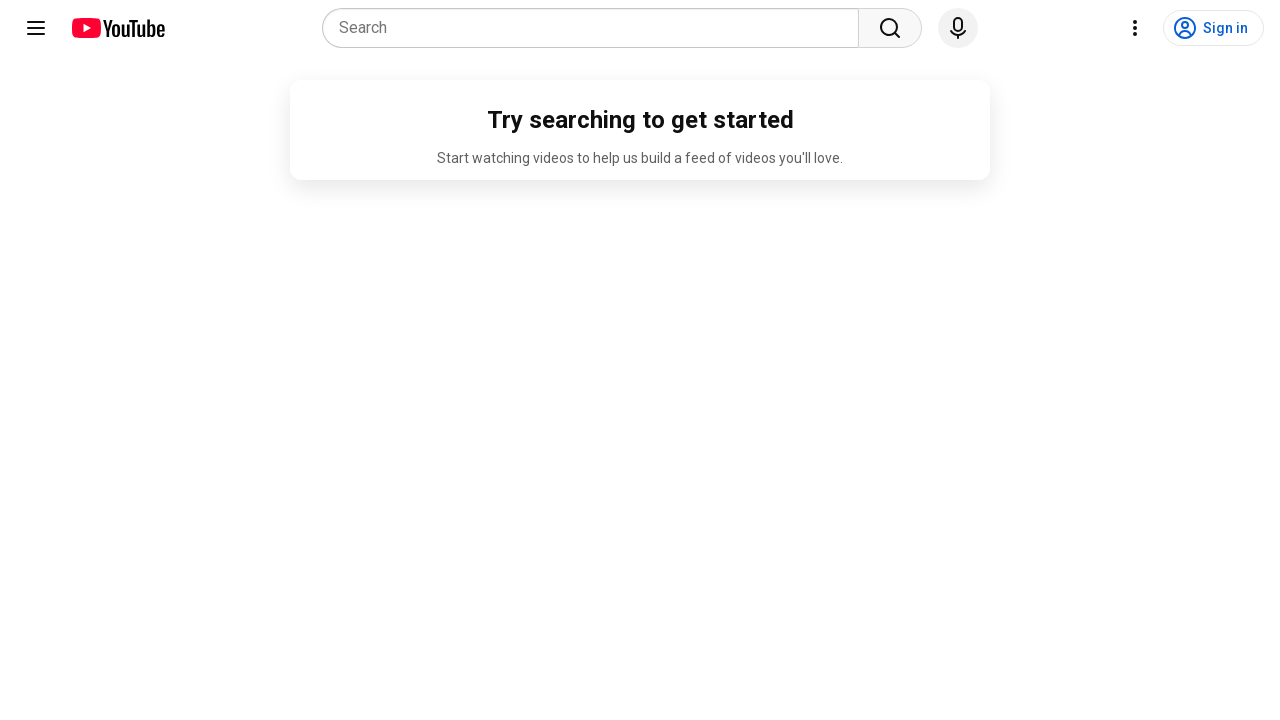

Navigated to YouTube homepage
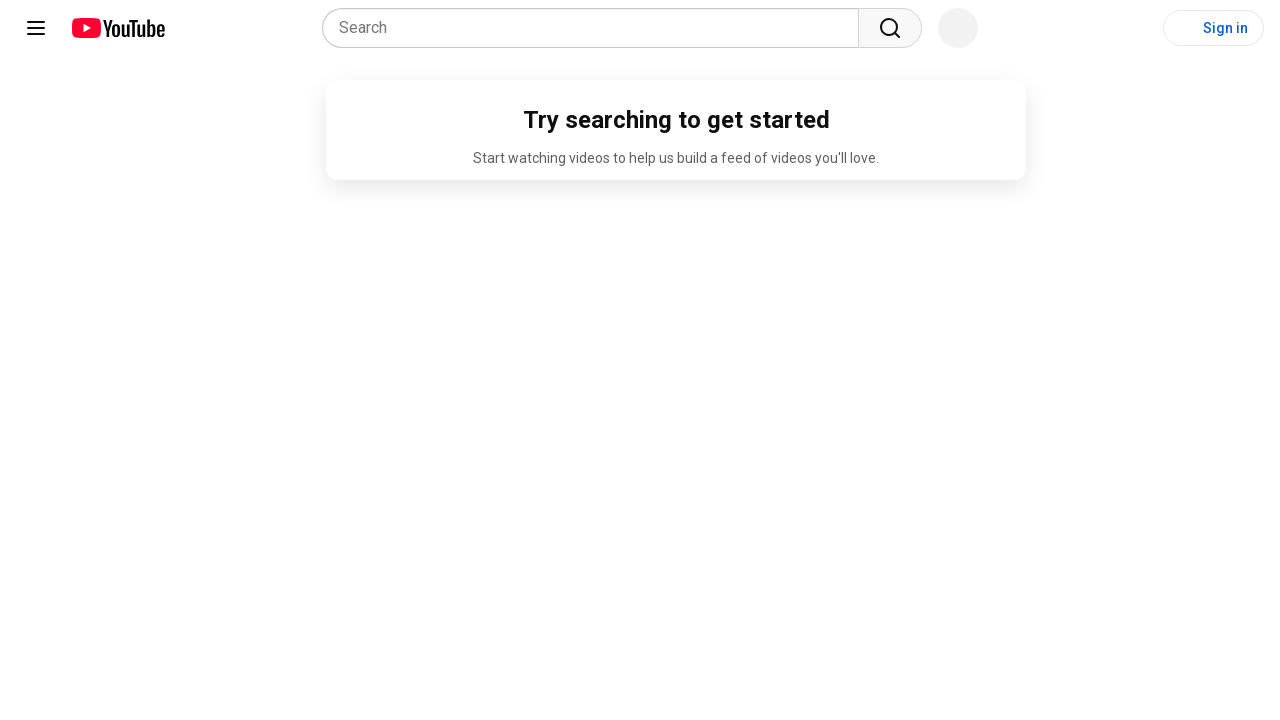

Retrieved page title
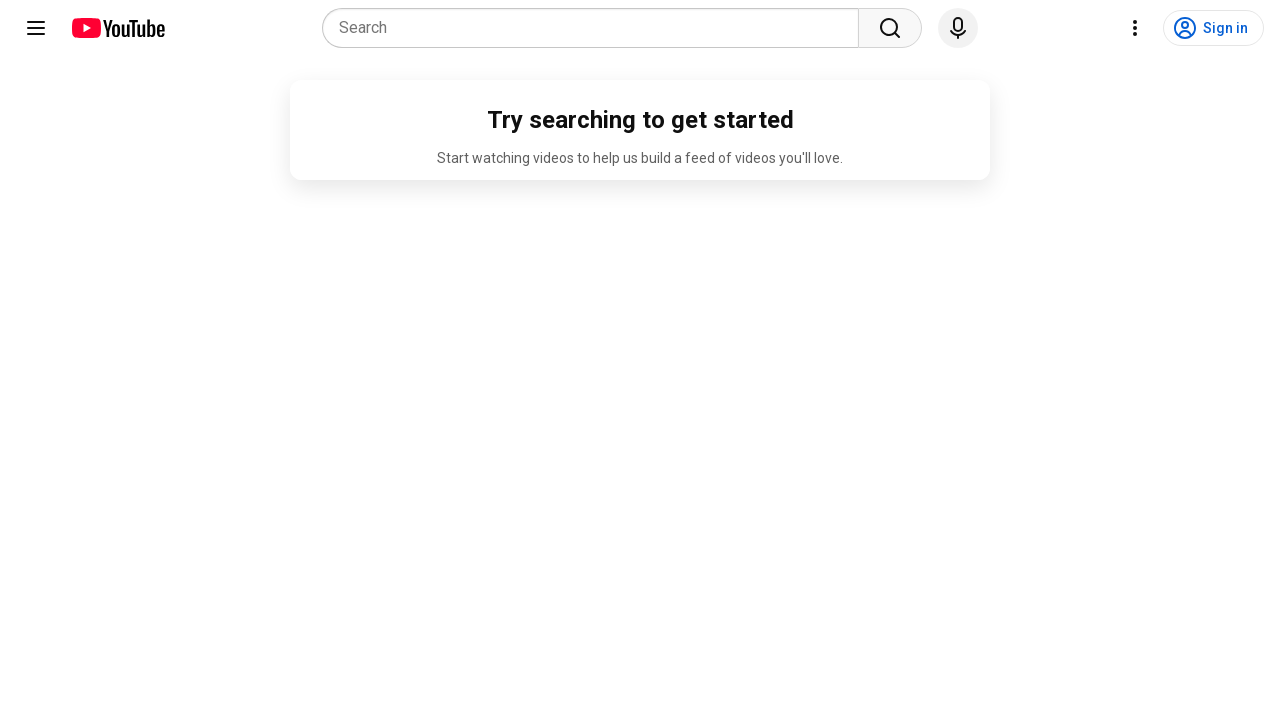

Retrieved page URL
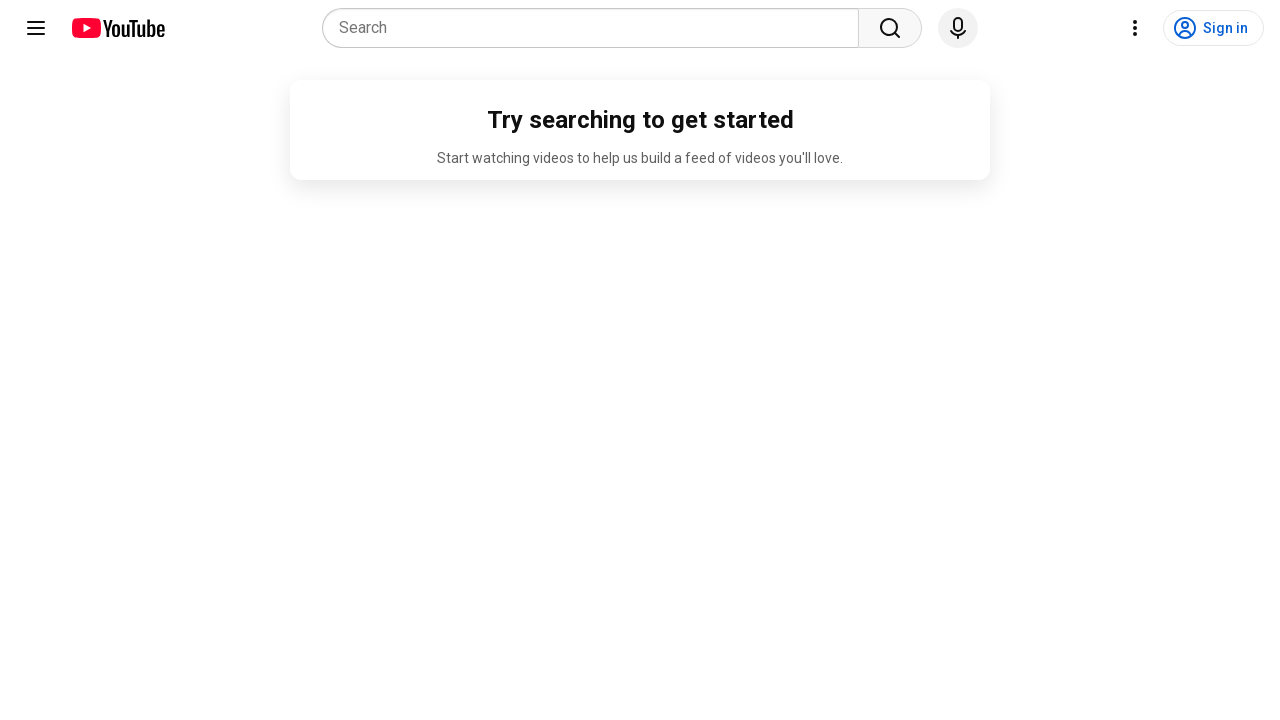

Logged page title: YouTube
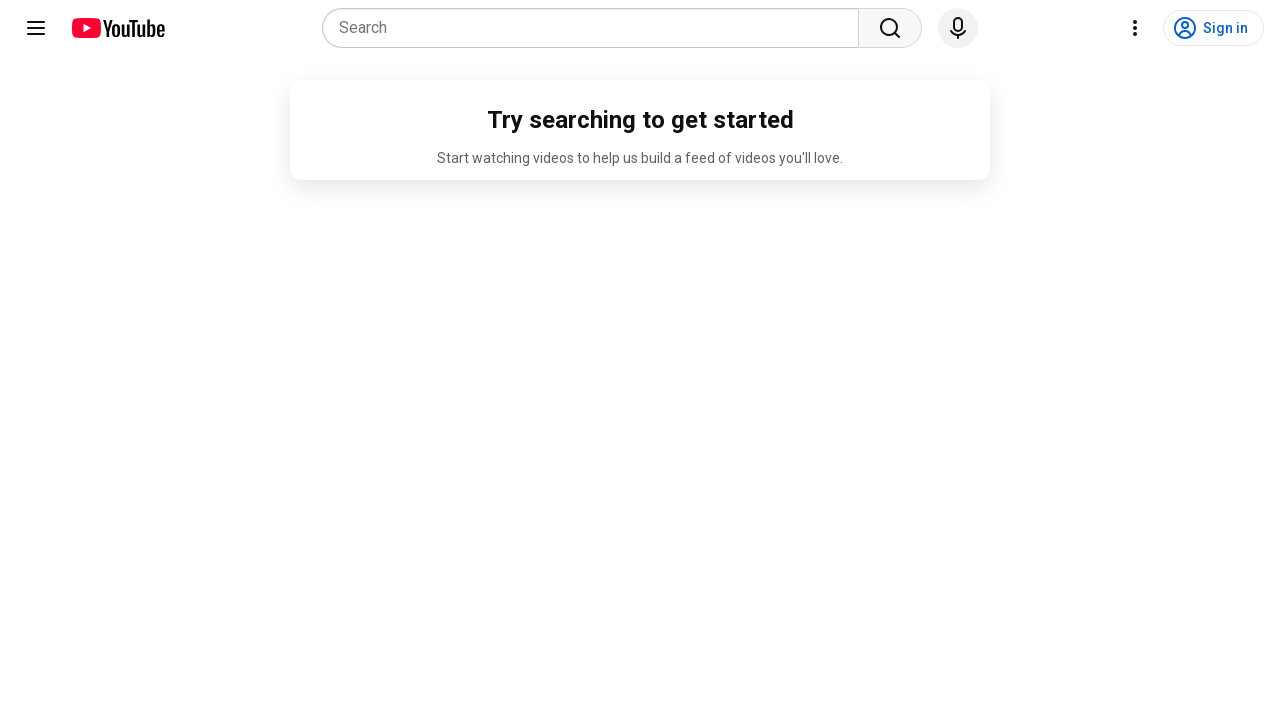

Logged page URL: https://www.youtube.com/
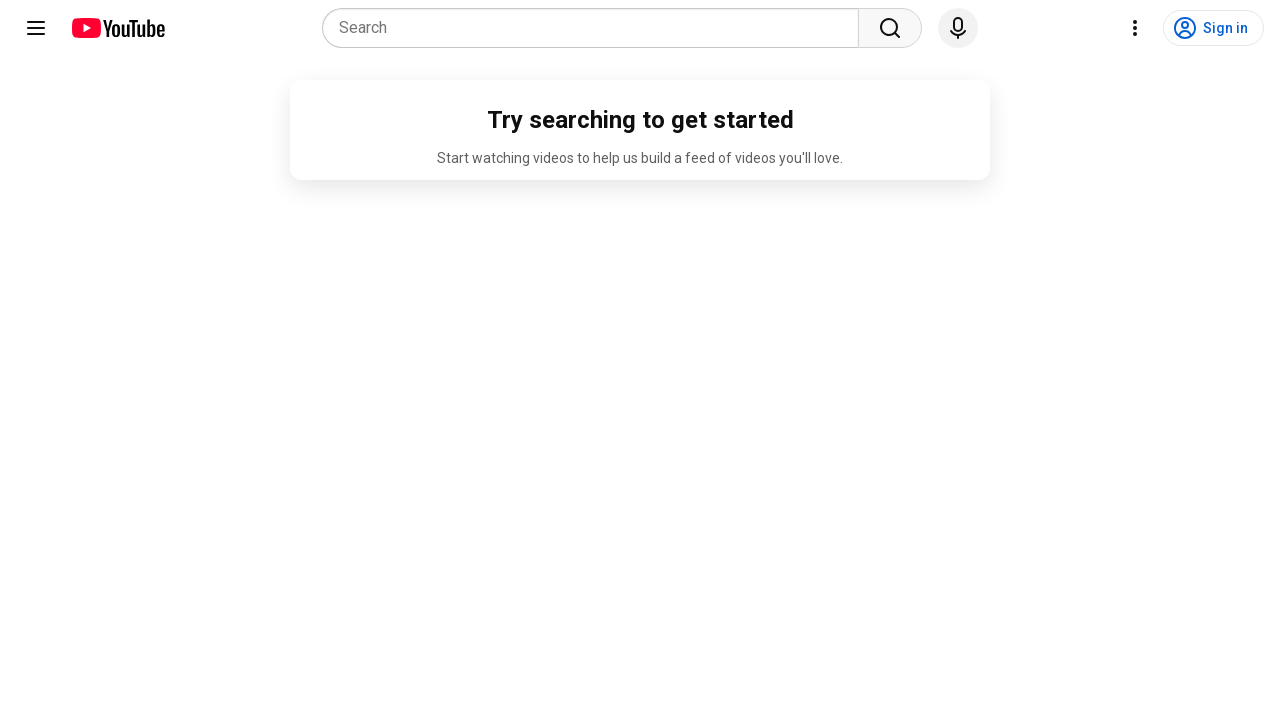

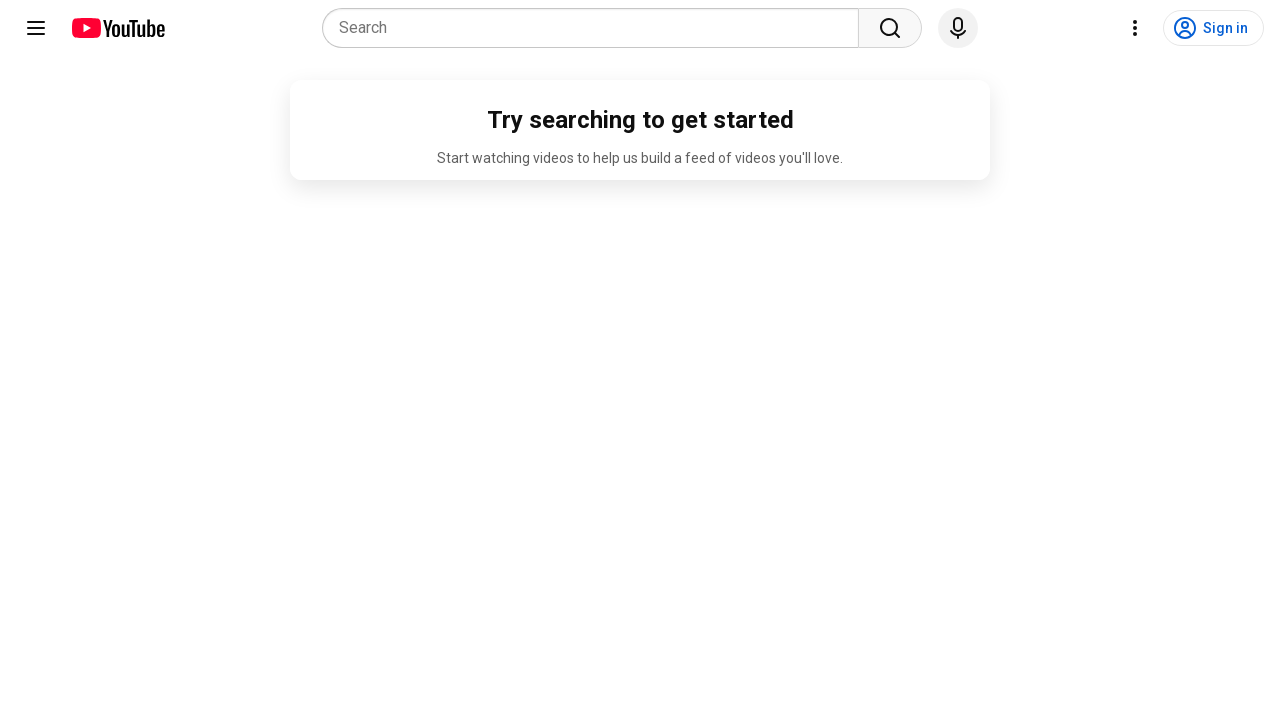